Tests editing task names by double-clicking and typing new text in TodoMVC

Starting URL: https://todomvc.com/examples/vue/dist/#/

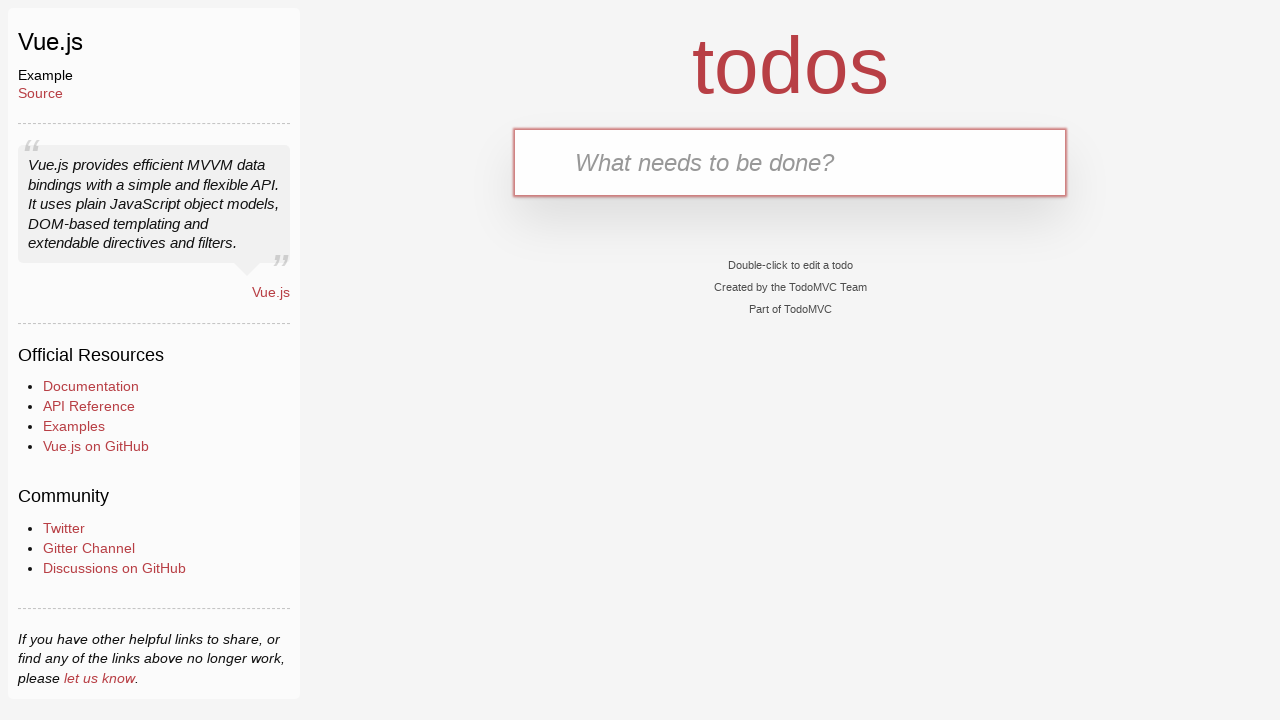

Filled new todo input with 'Interview' on .new-todo
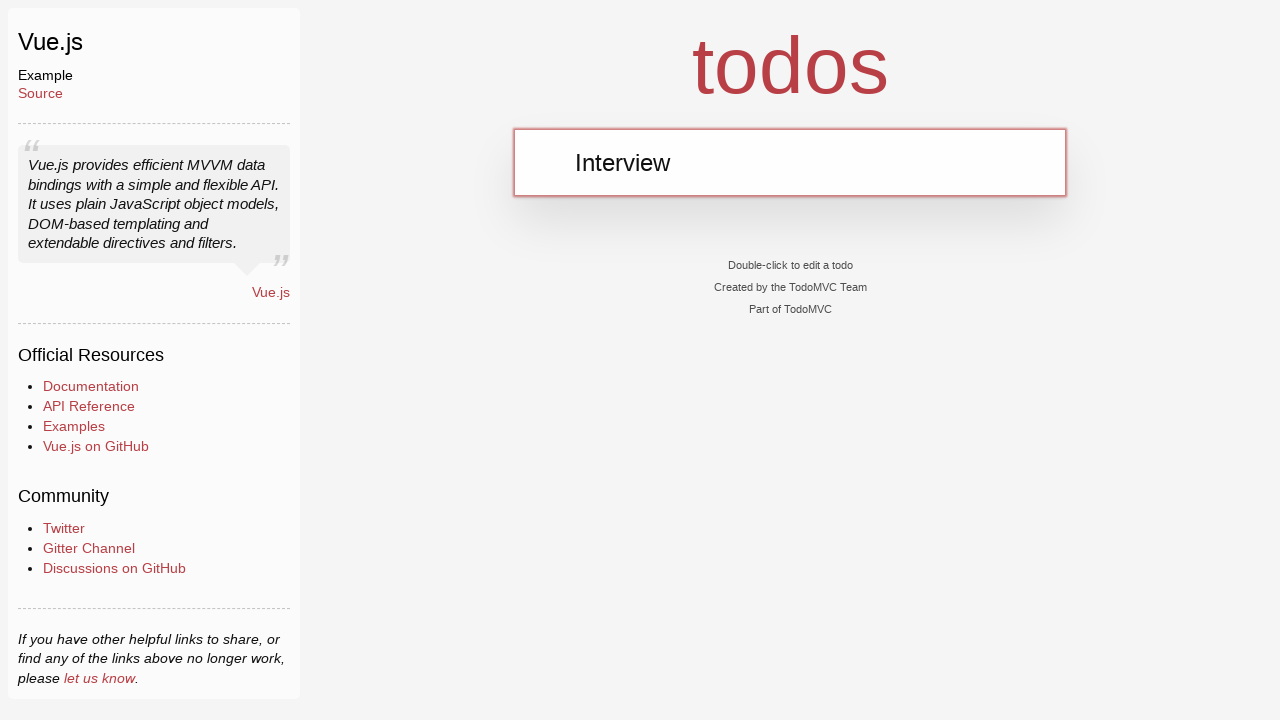

Pressed Enter to create first task 'Interview' on .new-todo
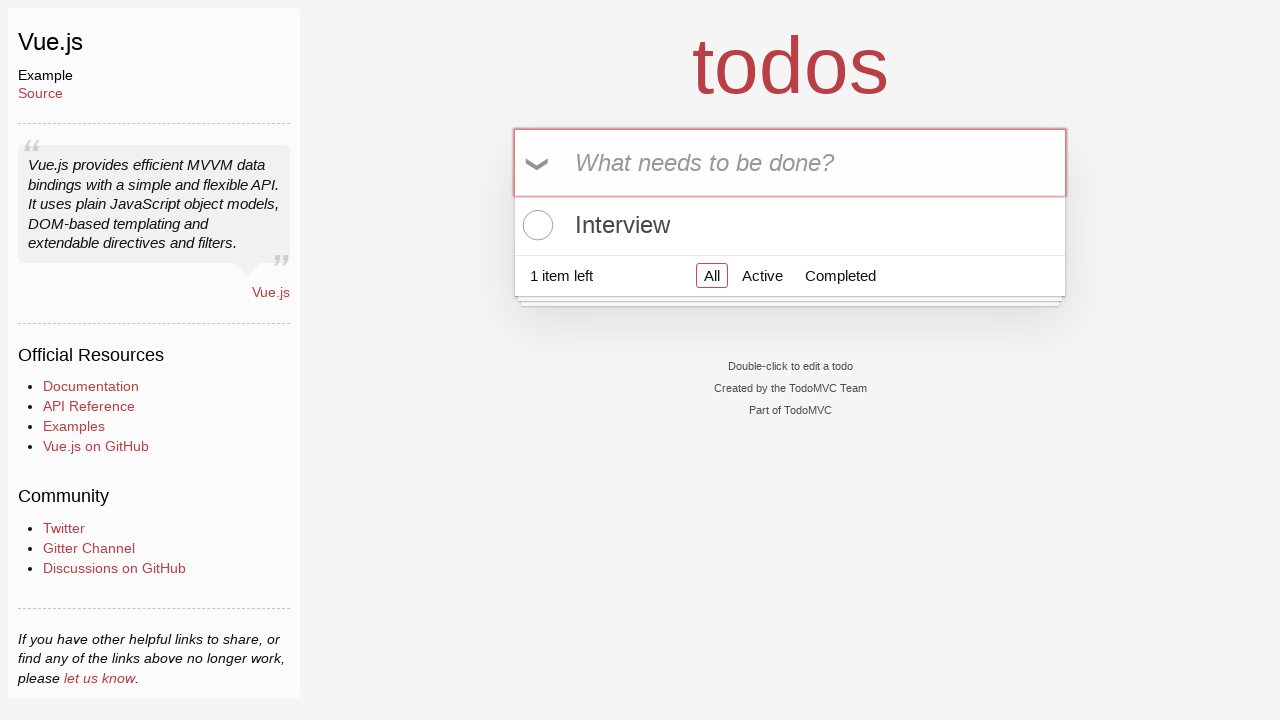

Filled new todo input with 'Interview1' on .new-todo
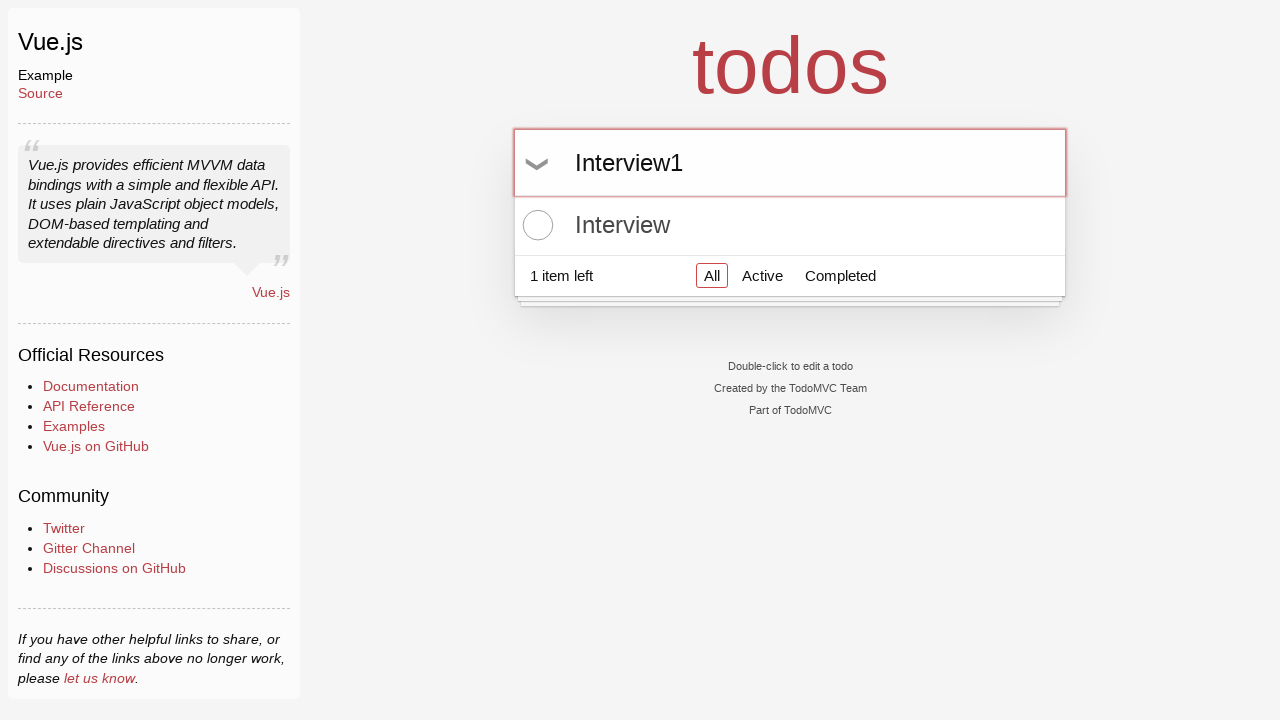

Pressed Enter to create second task 'Interview1' on .new-todo
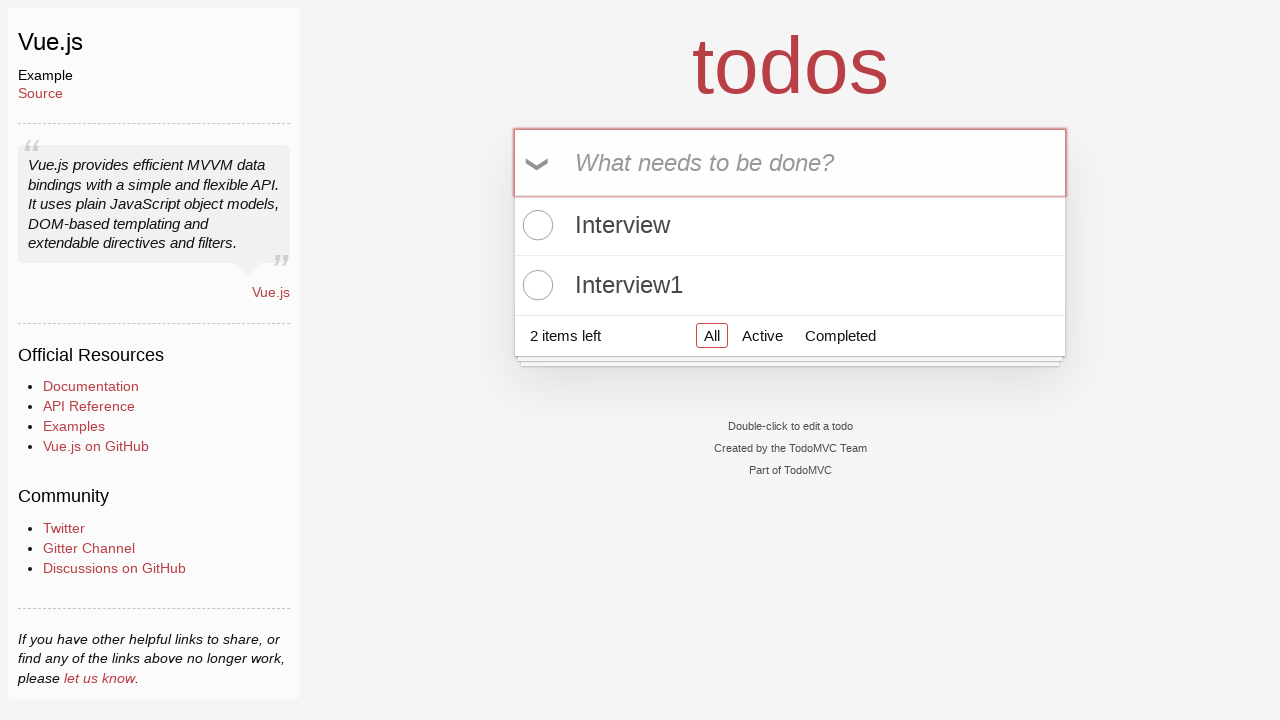

Filled new todo input with 'Interview2' on .new-todo
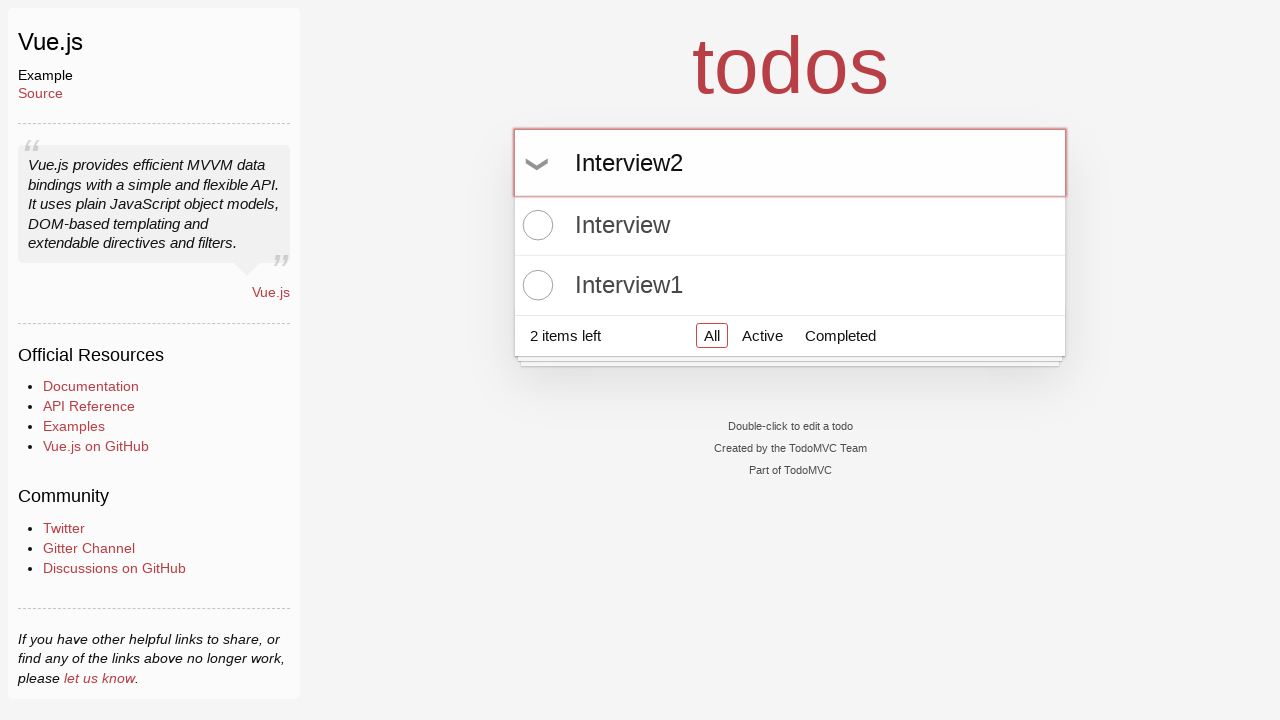

Pressed Enter to create third task 'Interview2' on .new-todo
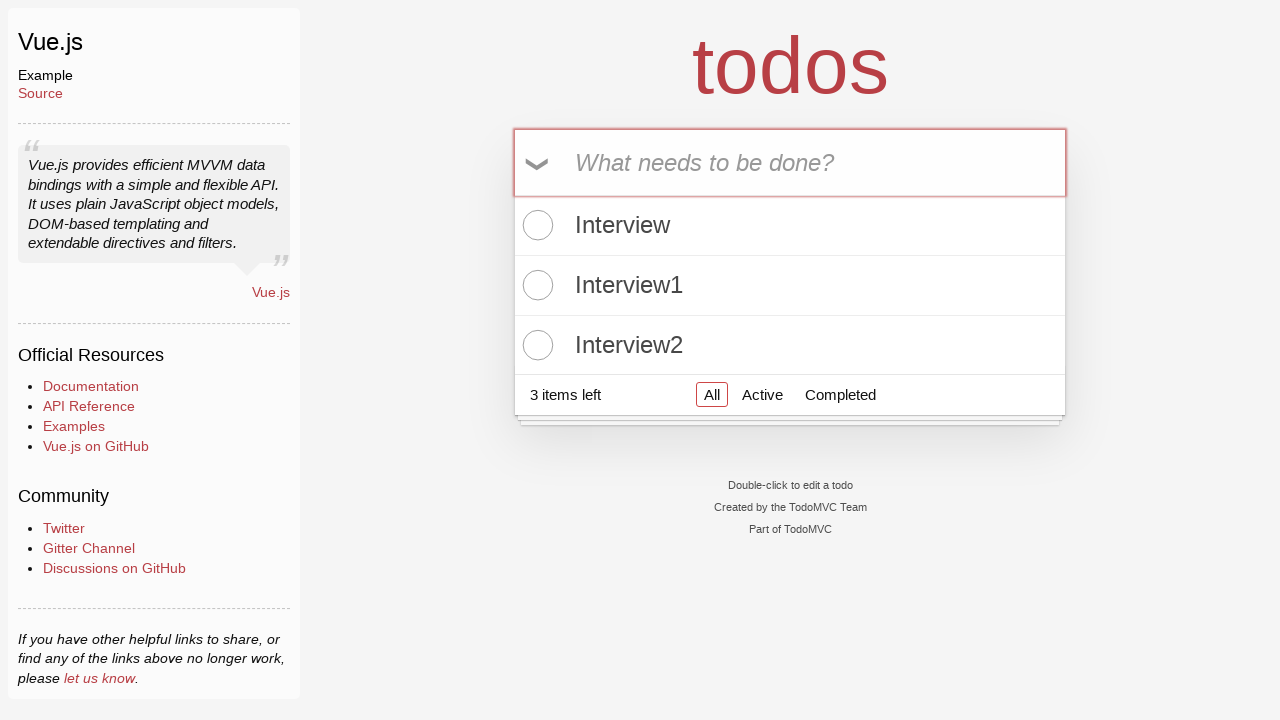

Waited for third task to appear in todo list
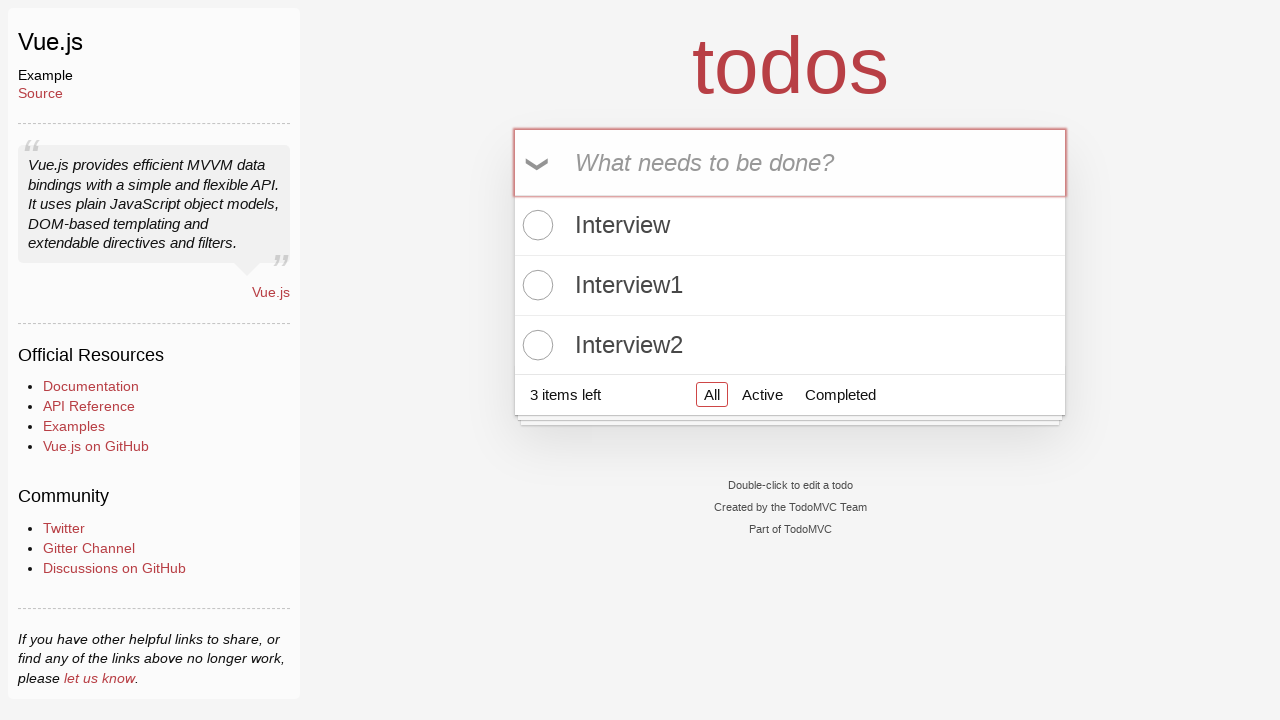

Double-clicked first task label to enter edit mode at (790, 225) on .todo-list li:nth-child(1) label
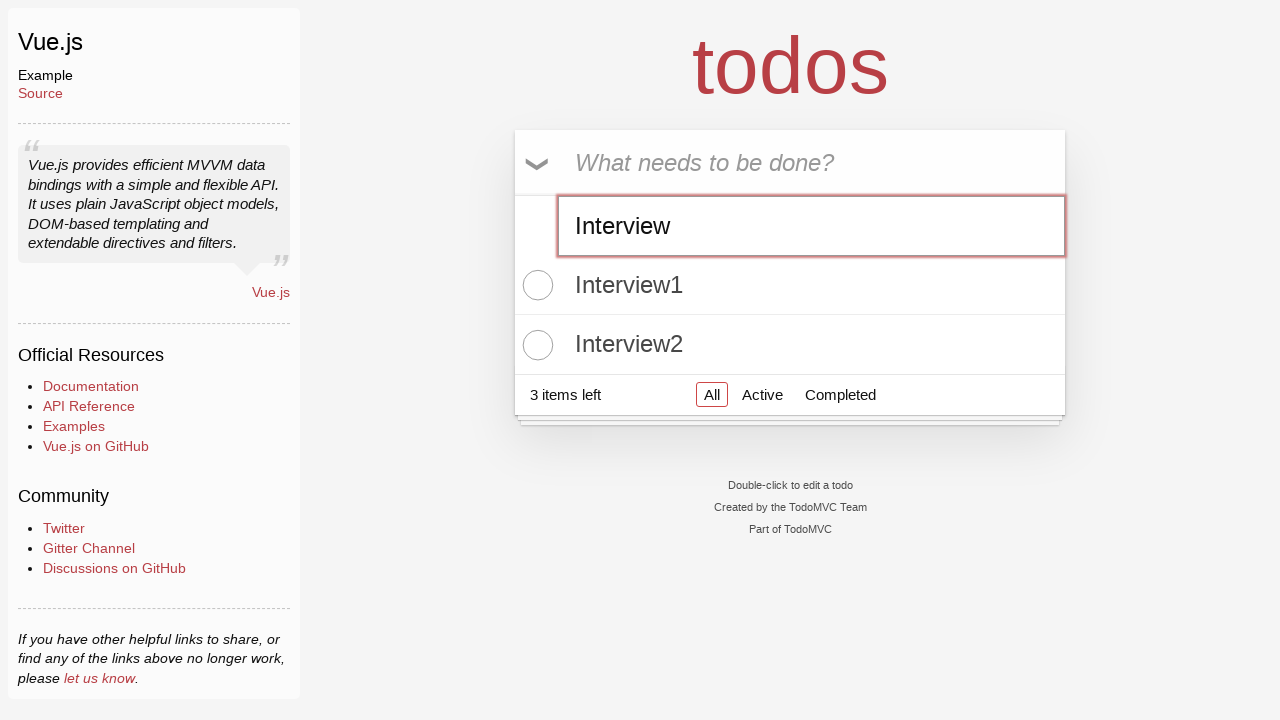

Filled edit field with 'edited_interview' for first task on .todo-list li.editing .edit
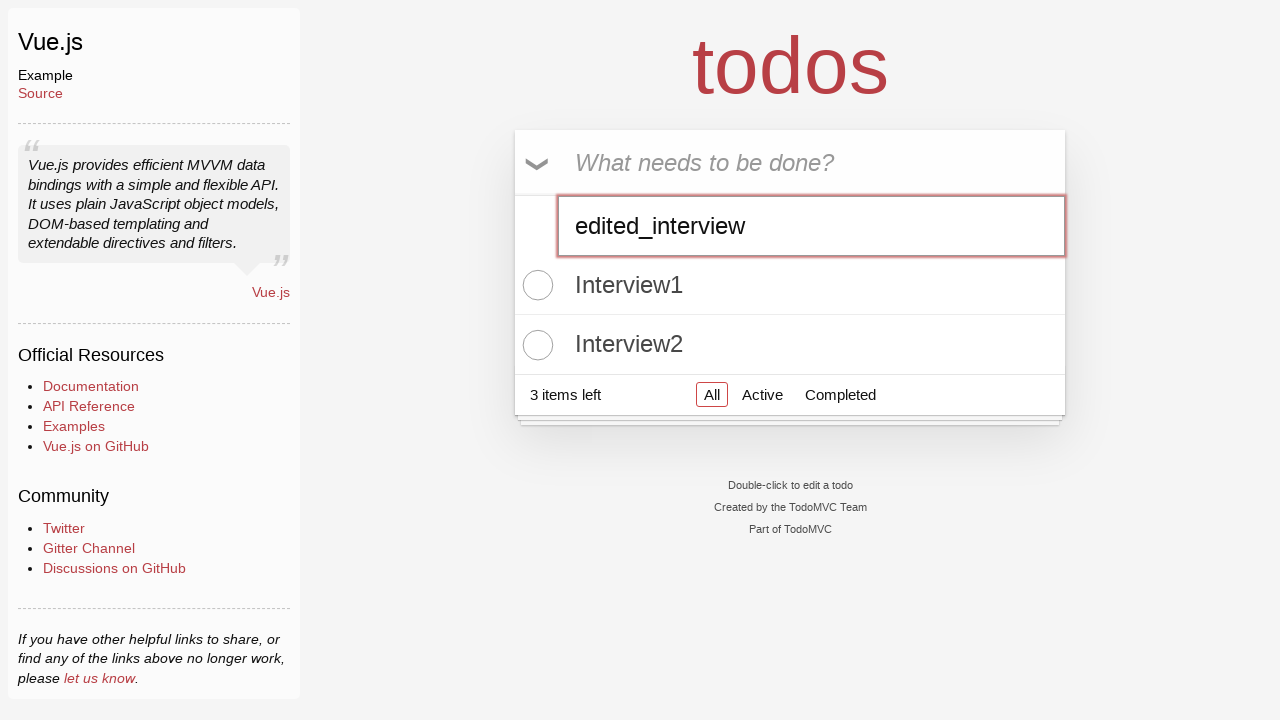

Pressed Enter to confirm edit of first task on .todo-list li.editing .edit
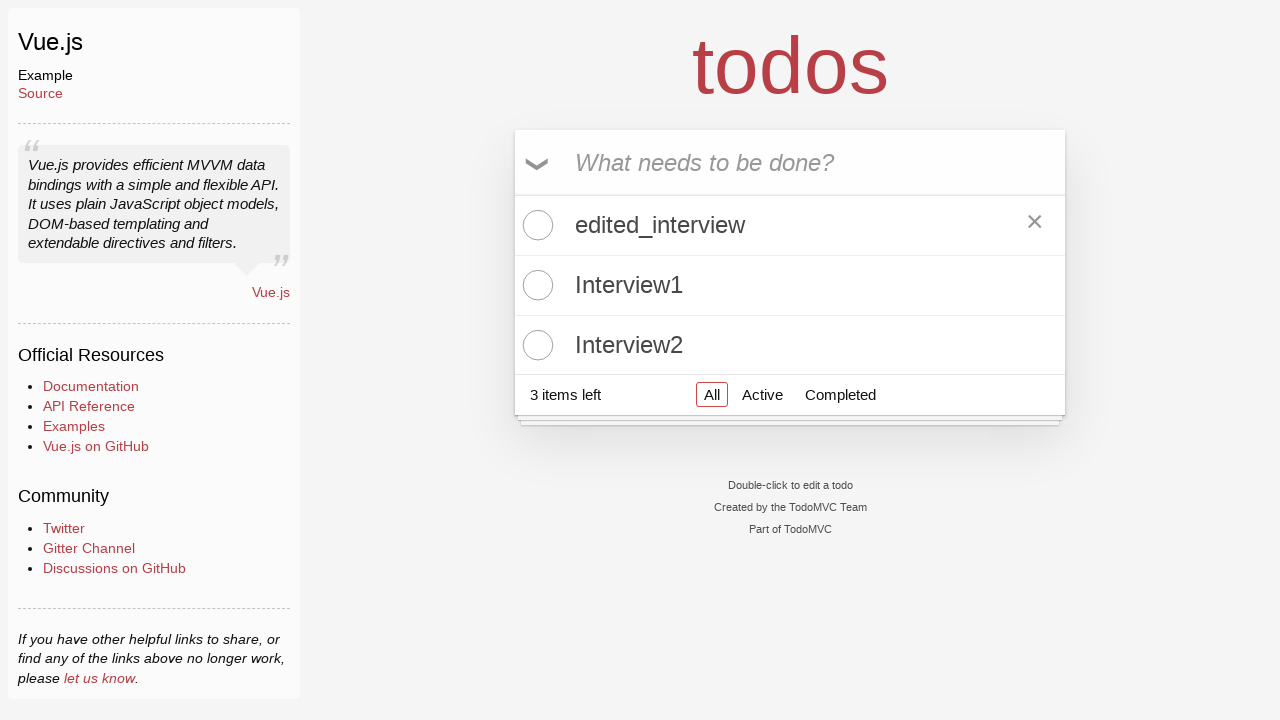

Clicked toggle checkbox on second task to mark as completed at (535, 285) on .todo-list li:nth-child(2) .toggle
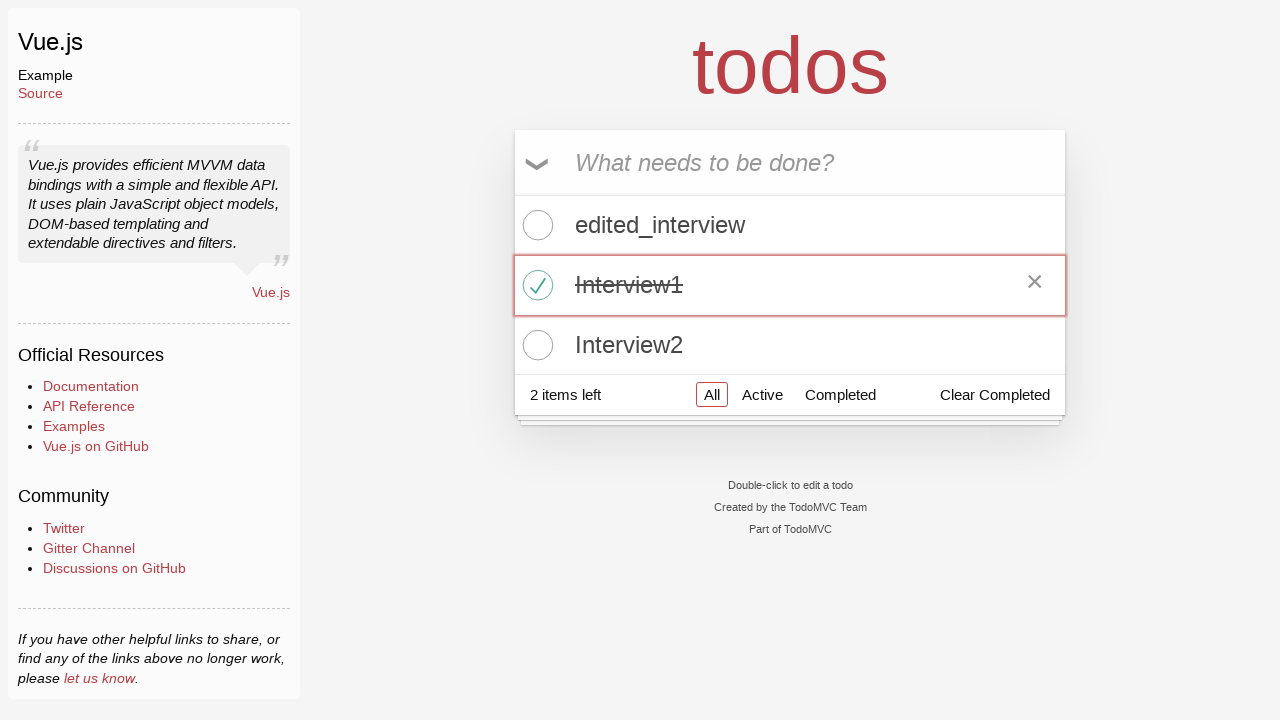

Double-clicked second task label to enter edit mode at (790, 285) on .todo-list li:nth-child(2) label
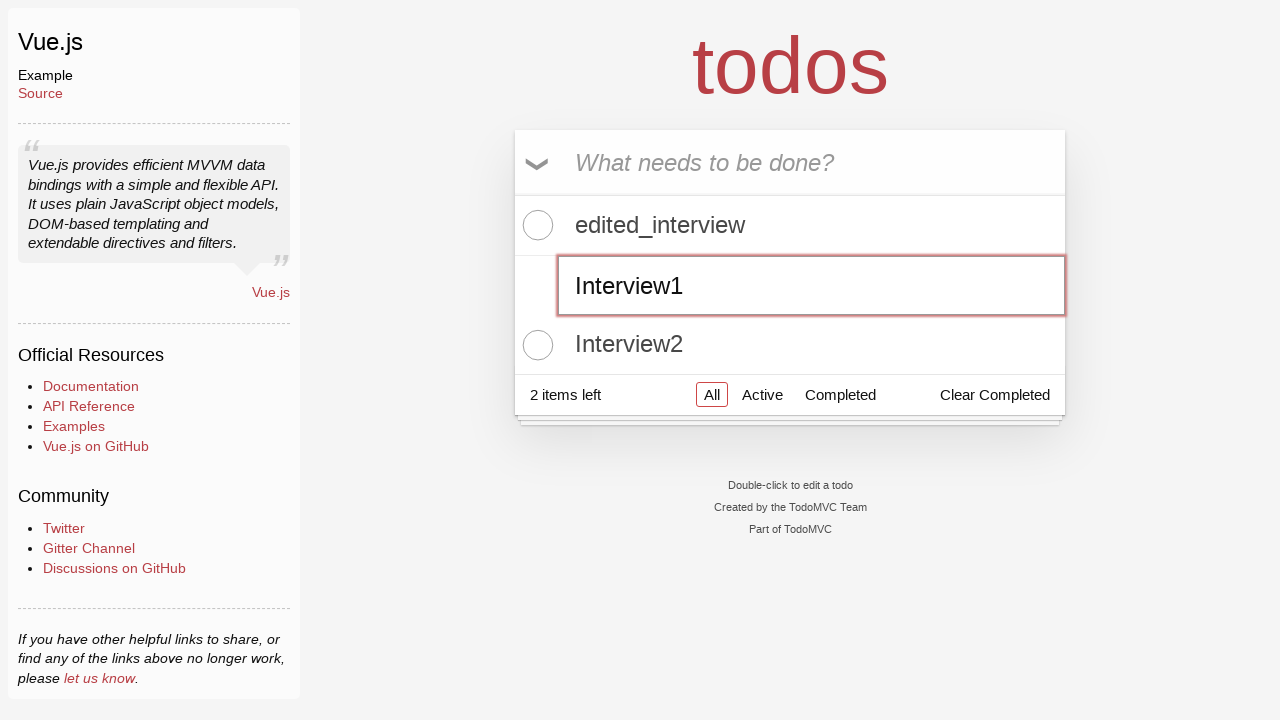

Filled edit field with 'edited_interview1' for second task on .todo-list li.editing .edit
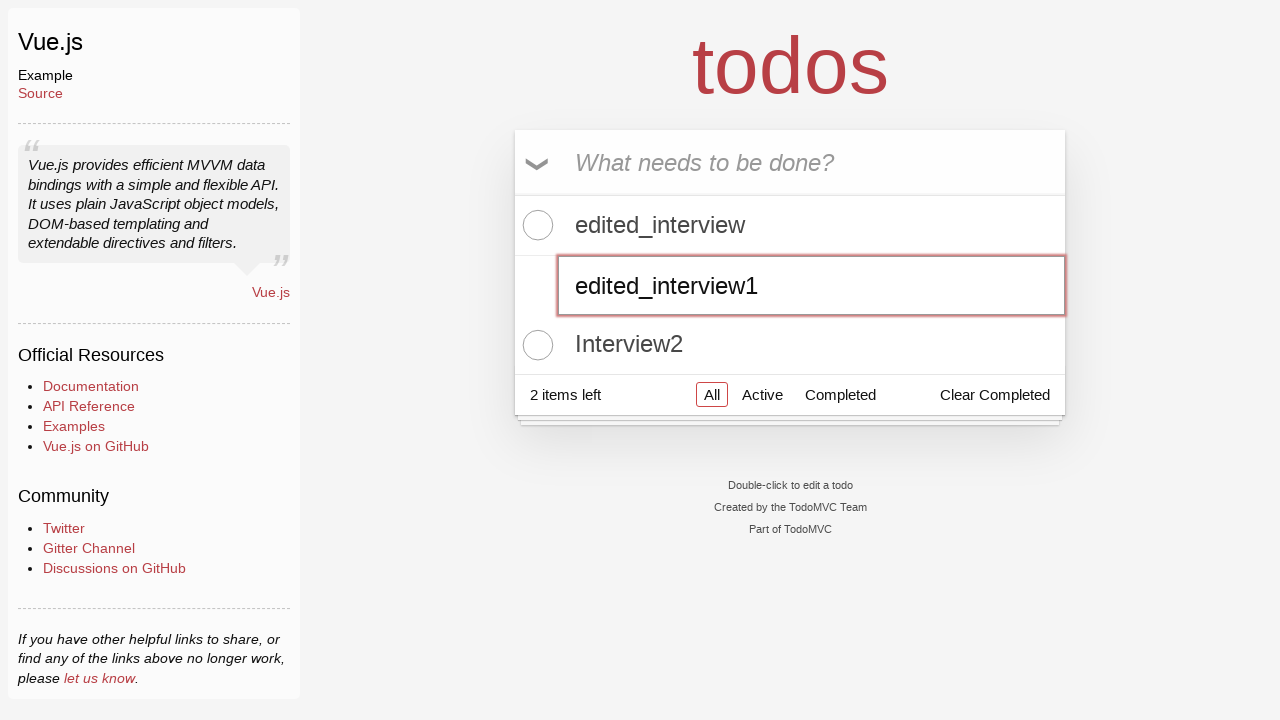

Pressed Enter to confirm edit of second task on .todo-list li.editing .edit
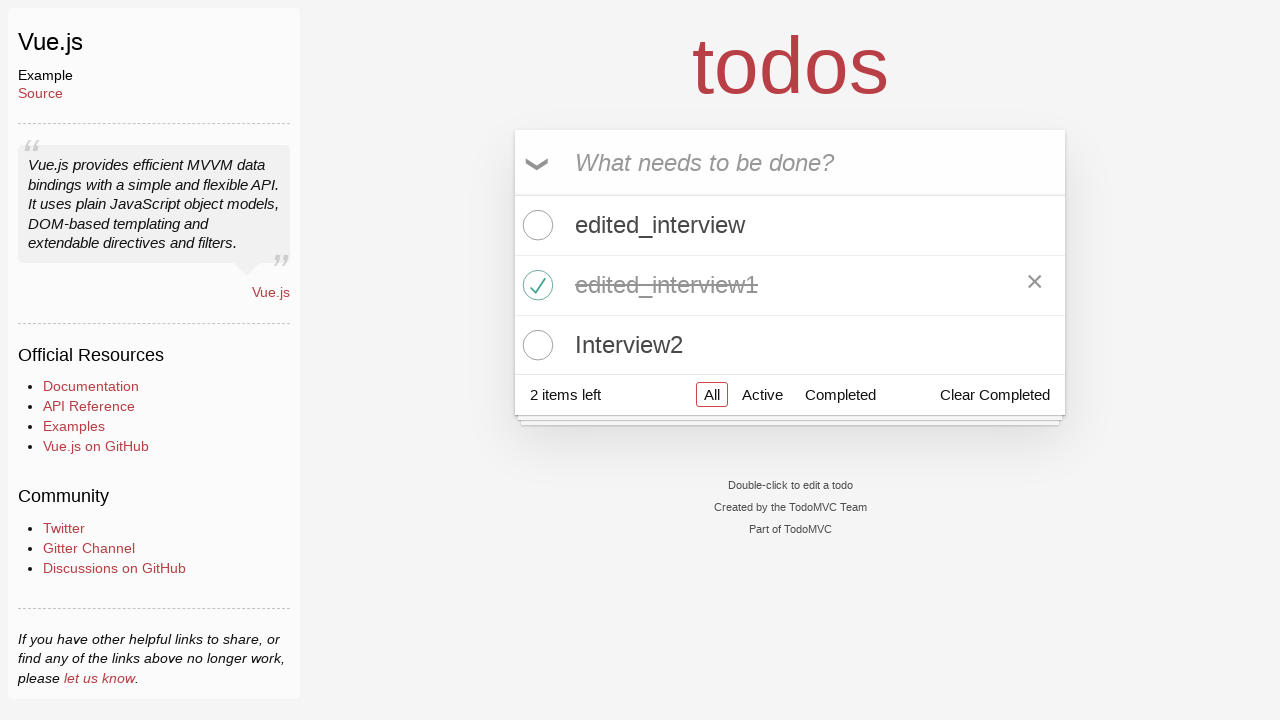

Clicked 'Completed' filter to show only completed tasks at (840, 395) on a[href='#/completed']
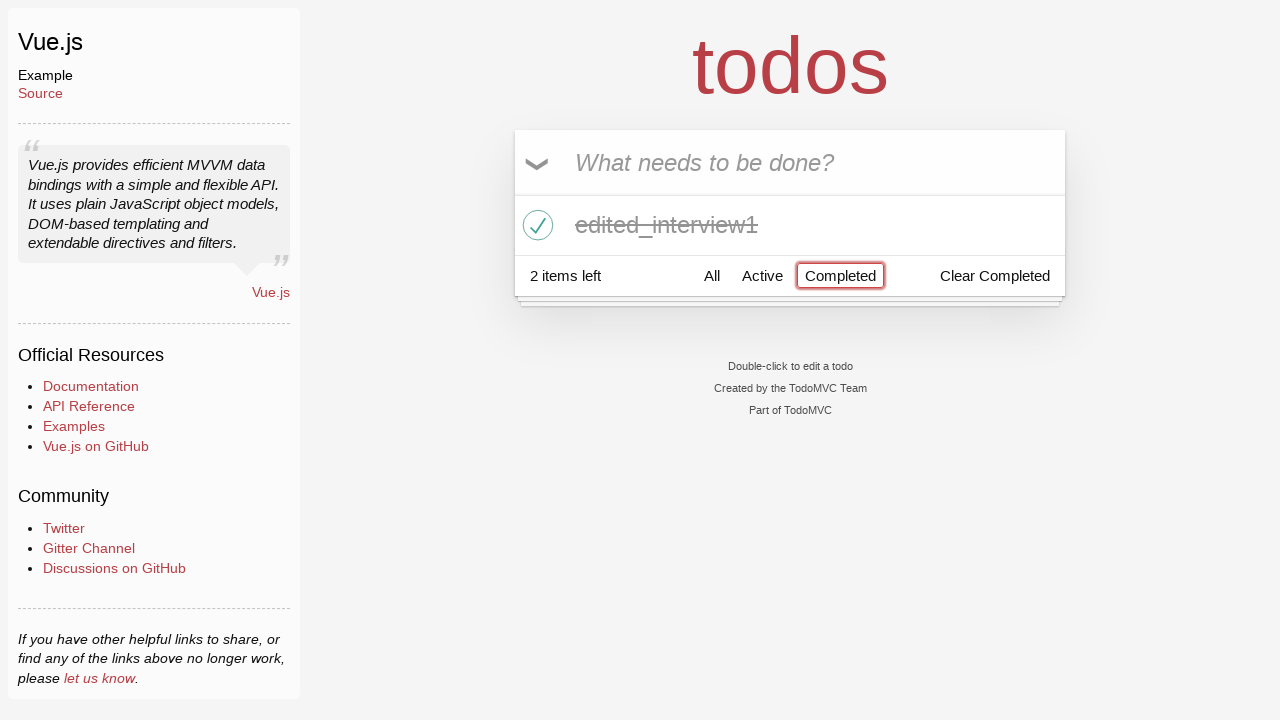

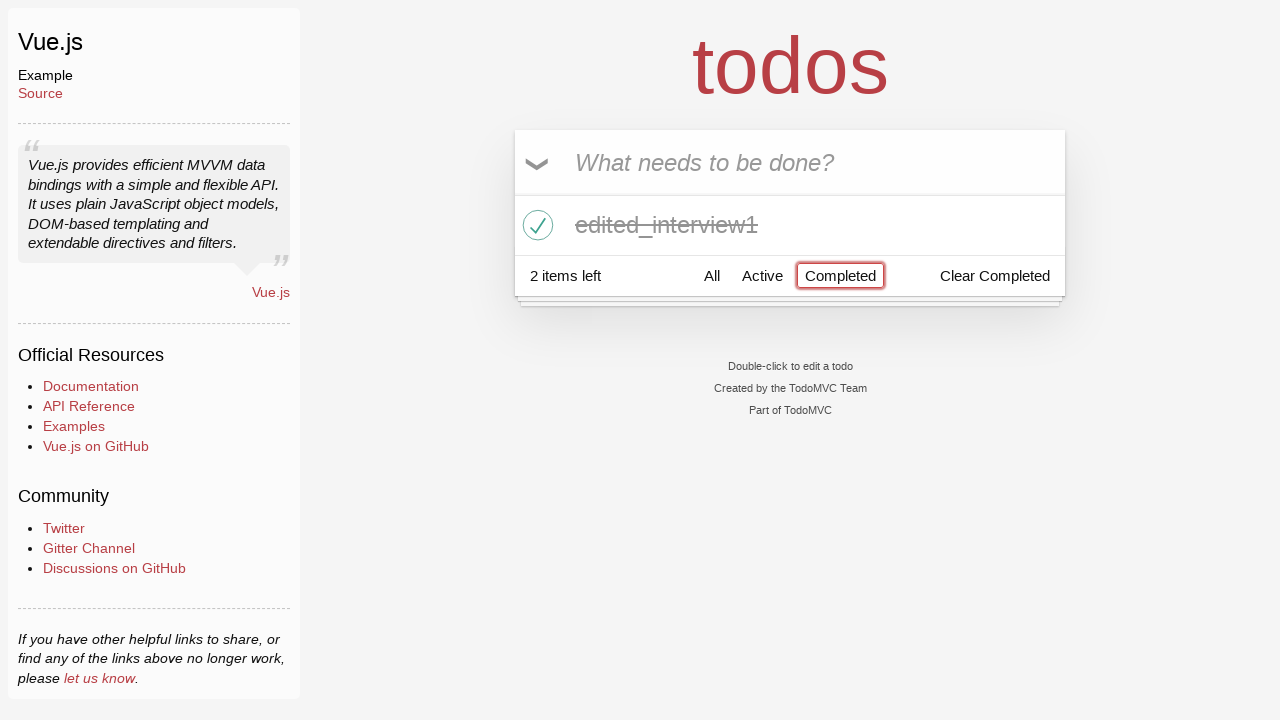